Tests that the All filter displays all todo items regardless of completion status

Starting URL: https://demo.playwright.dev/todomvc

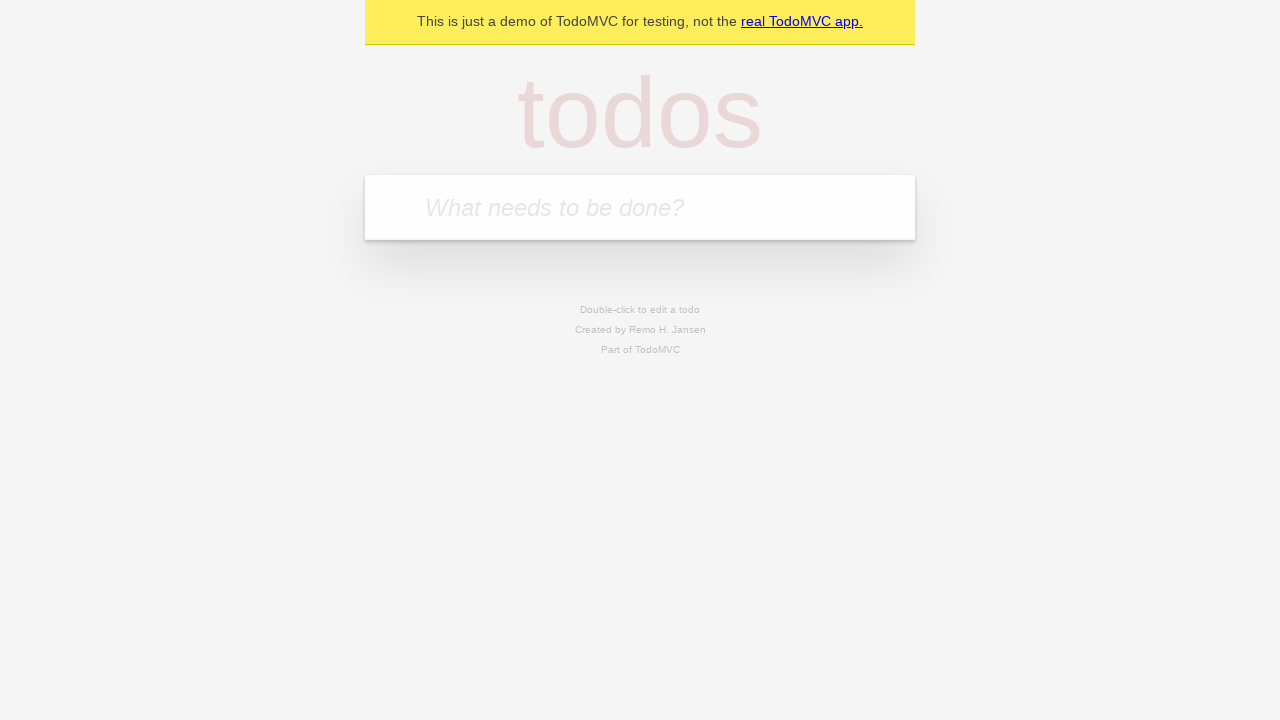

Filled todo input with 'buy some cheese' on internal:attr=[placeholder="What needs to be done?"i]
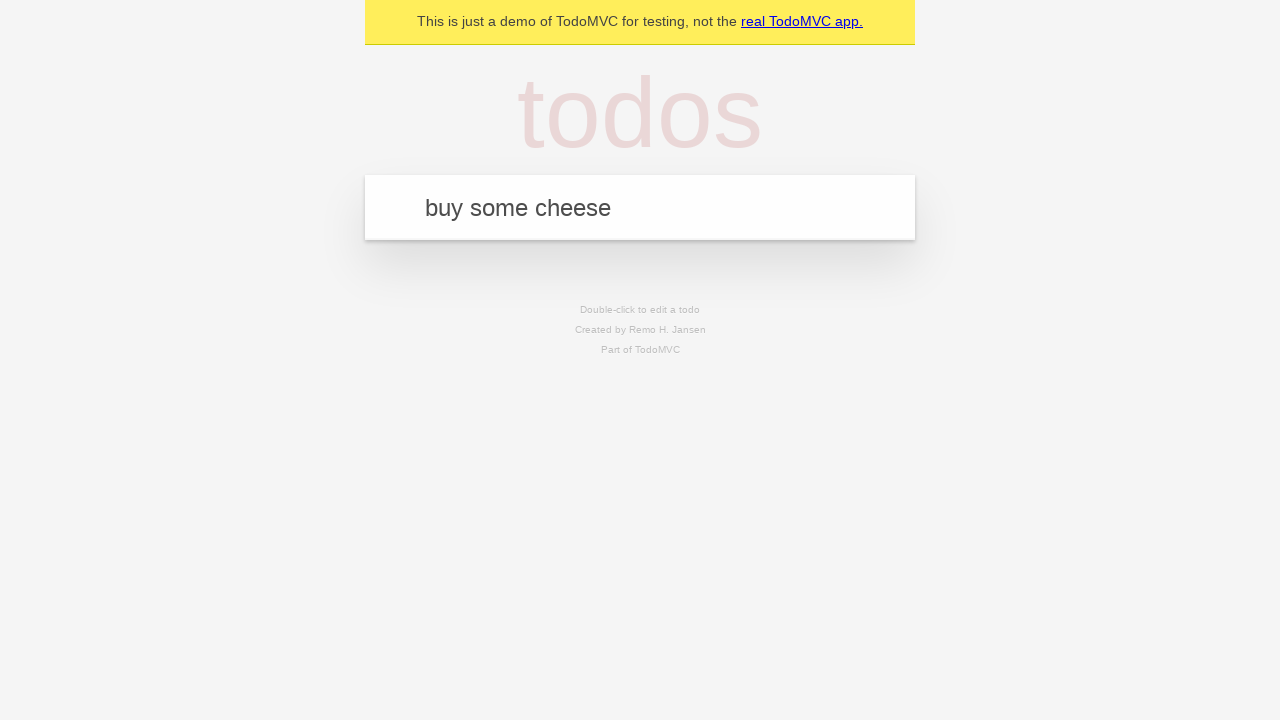

Pressed Enter to add first todo item on internal:attr=[placeholder="What needs to be done?"i]
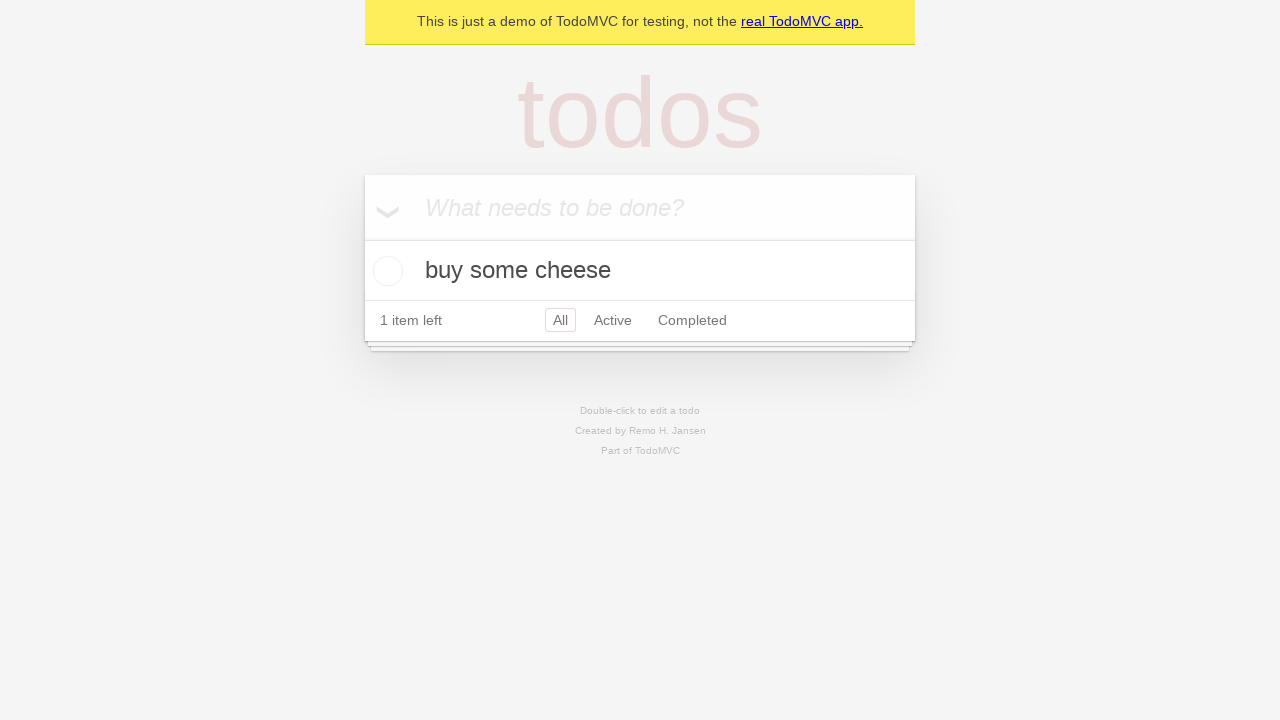

Filled todo input with 'feed the cat' on internal:attr=[placeholder="What needs to be done?"i]
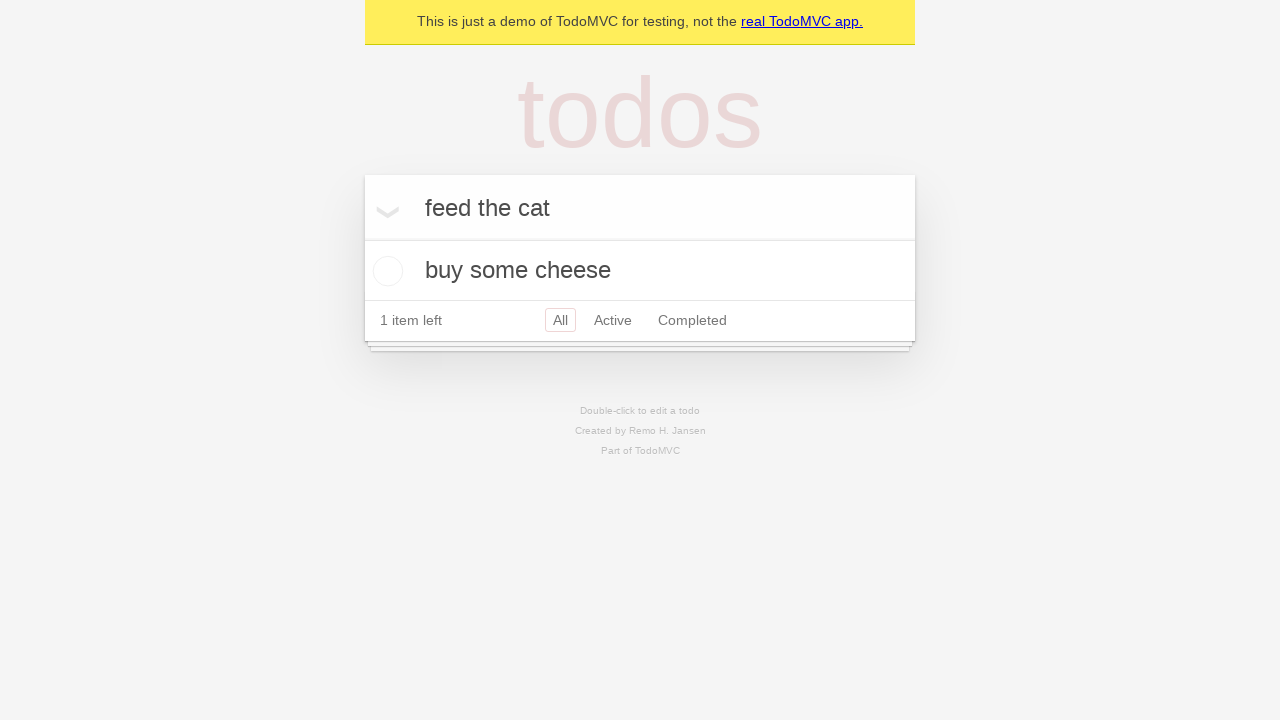

Pressed Enter to add second todo item on internal:attr=[placeholder="What needs to be done?"i]
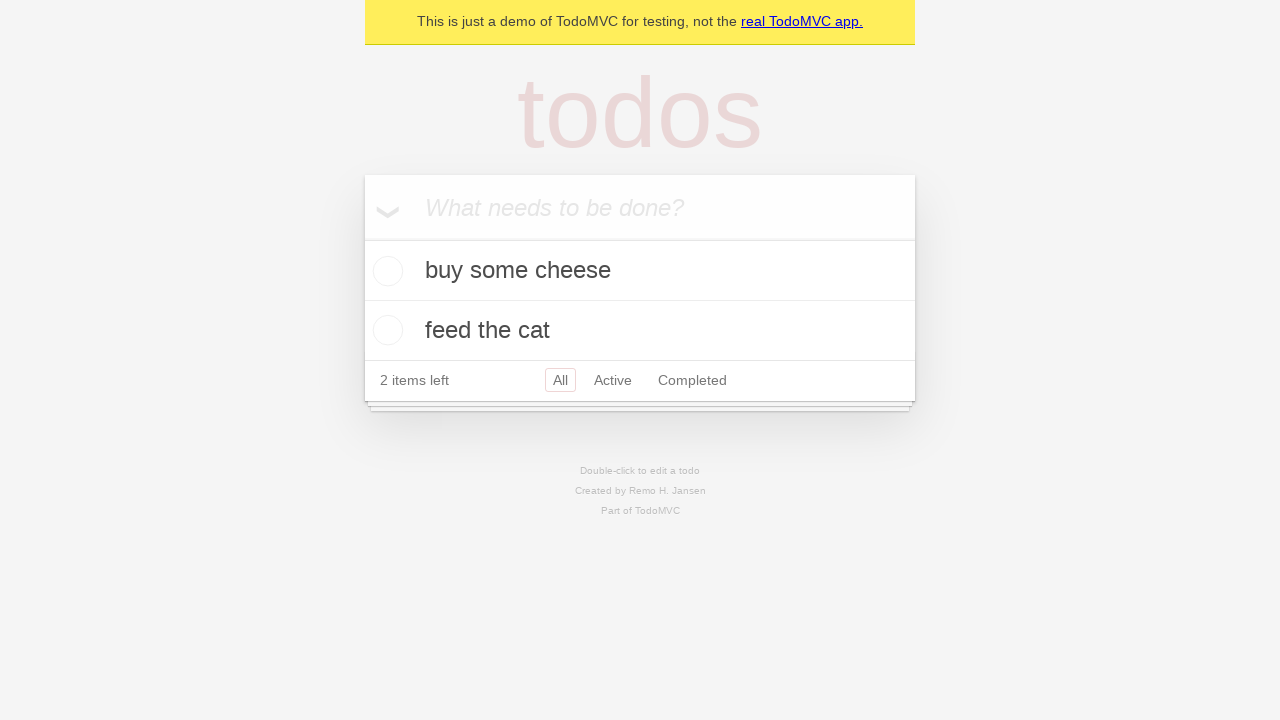

Filled todo input with 'book a doctors appointment' on internal:attr=[placeholder="What needs to be done?"i]
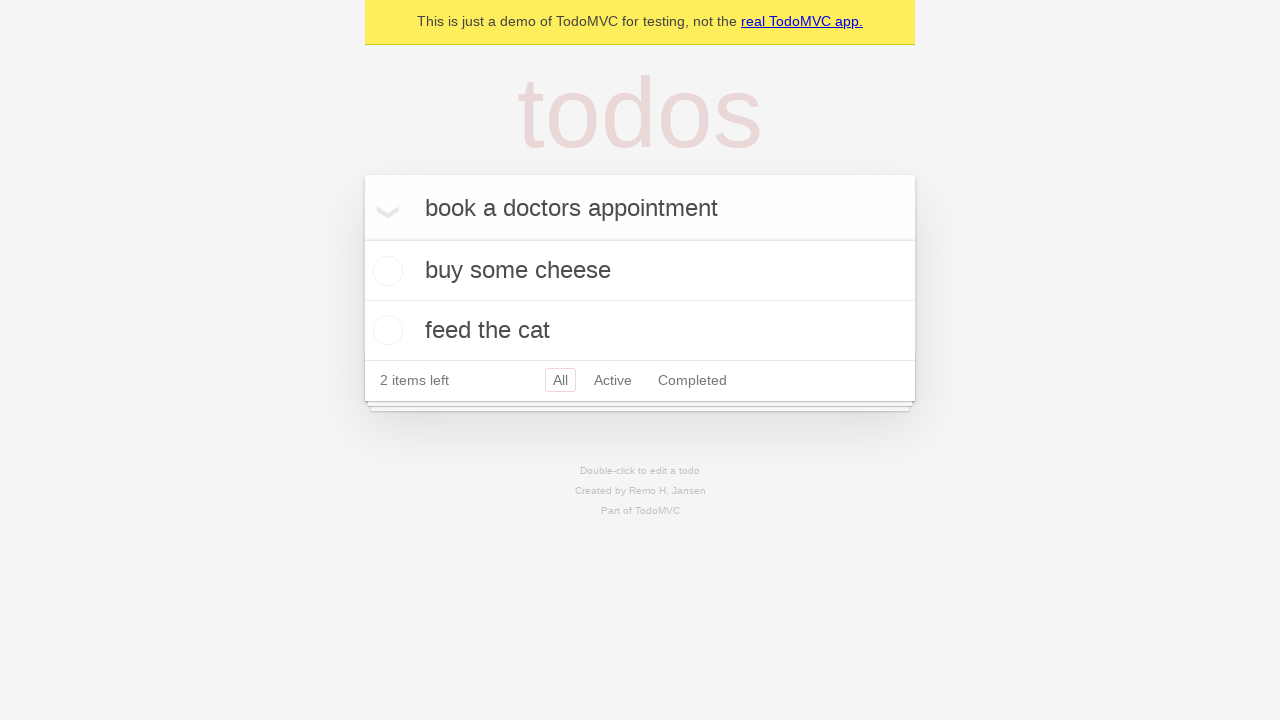

Pressed Enter to add third todo item on internal:attr=[placeholder="What needs to be done?"i]
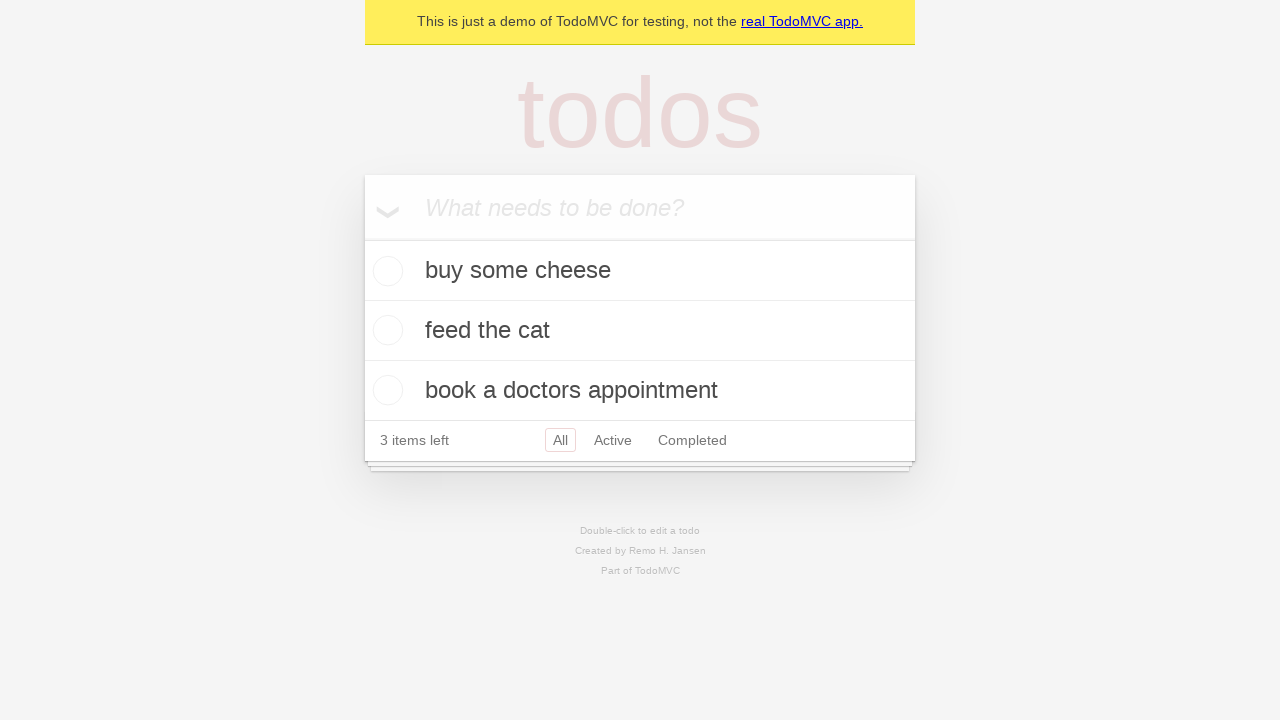

Checked the second todo item 'feed the cat' at (385, 330) on internal:testid=[data-testid="todo-item"s] >> nth=1 >> internal:role=checkbox
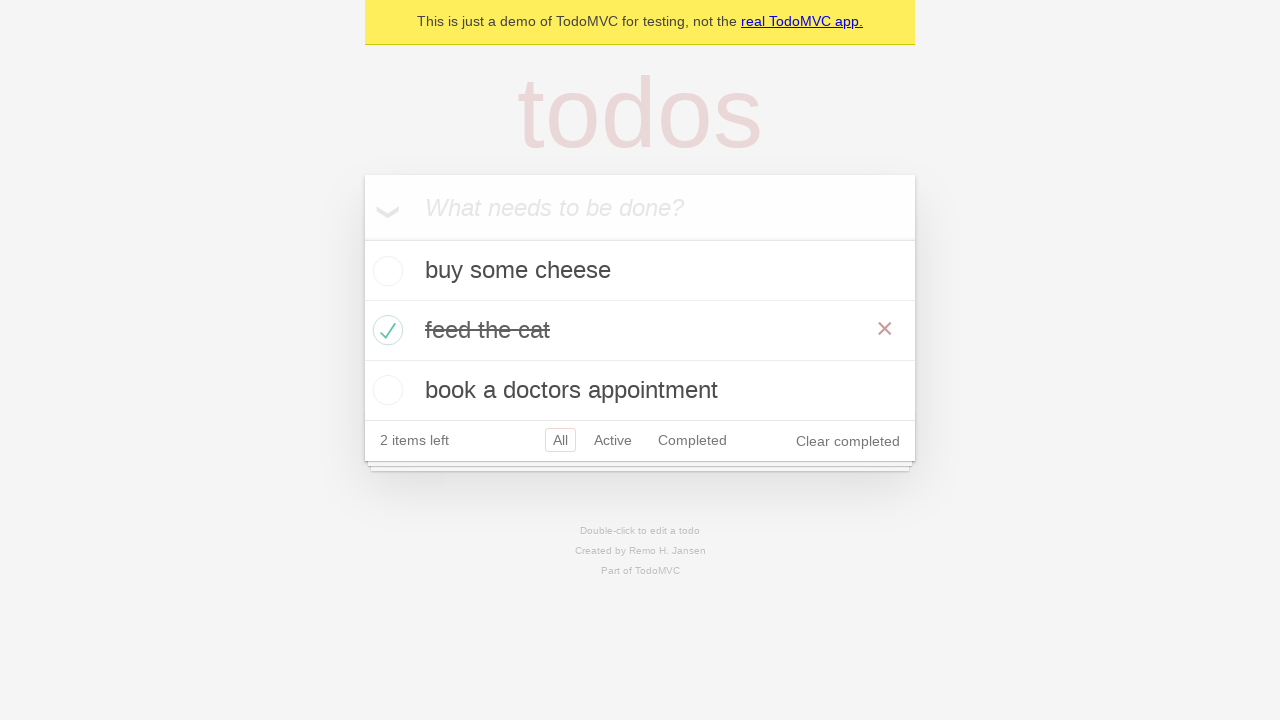

Clicked 'Active' filter to show uncompleted todos at (613, 440) on internal:role=link[name="Active"i]
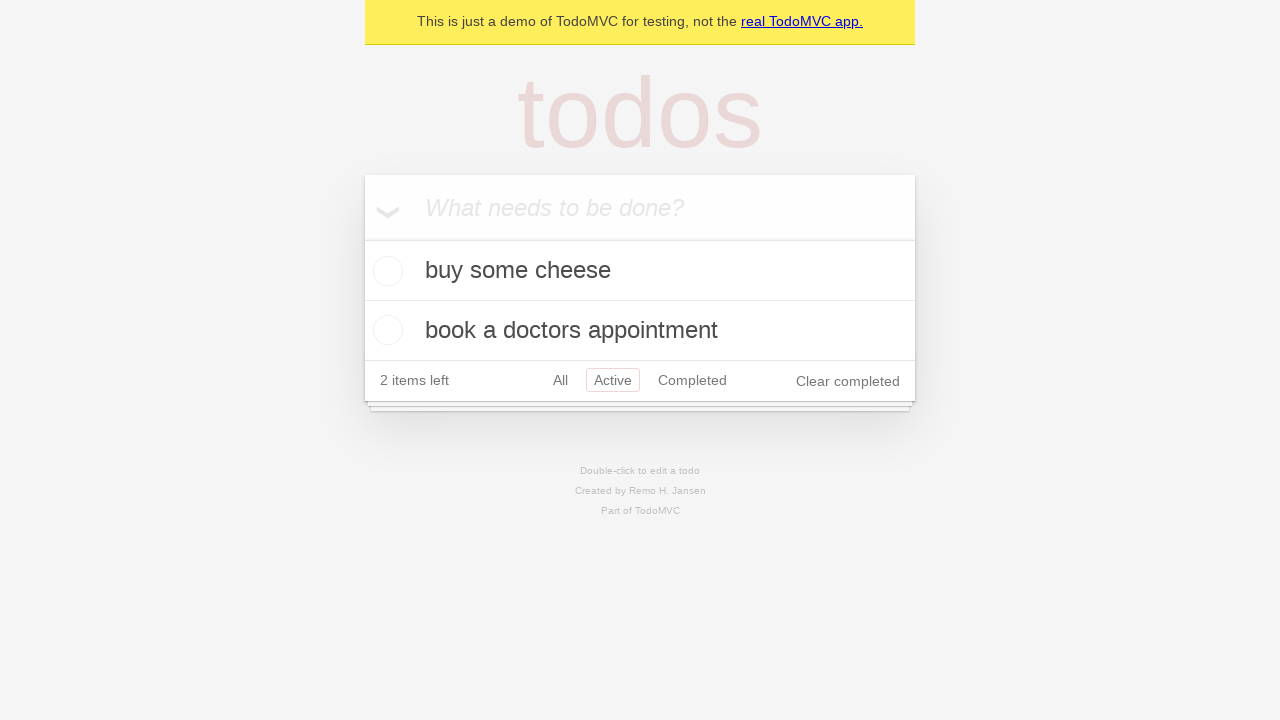

Clicked 'Completed' filter to show completed todos at (692, 380) on internal:role=link[name="Completed"i]
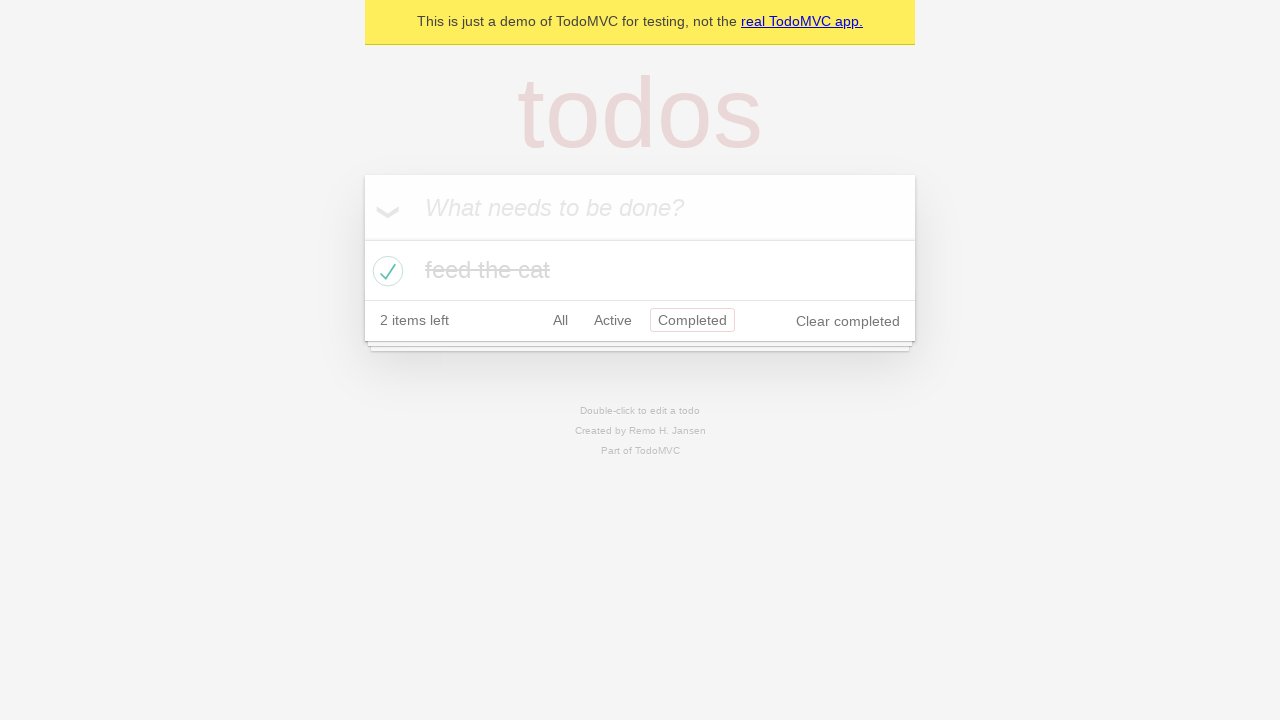

Clicked 'All' filter to display all todo items regardless of completion status at (560, 320) on internal:role=link[name="All"i]
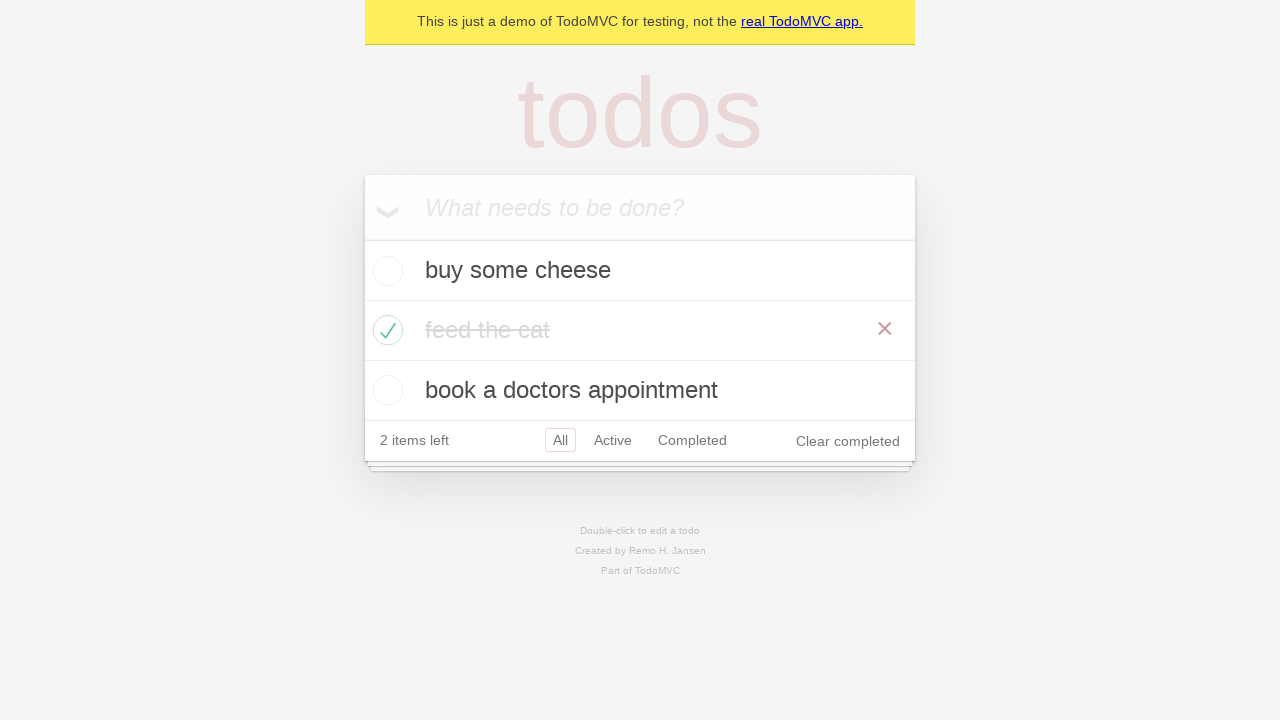

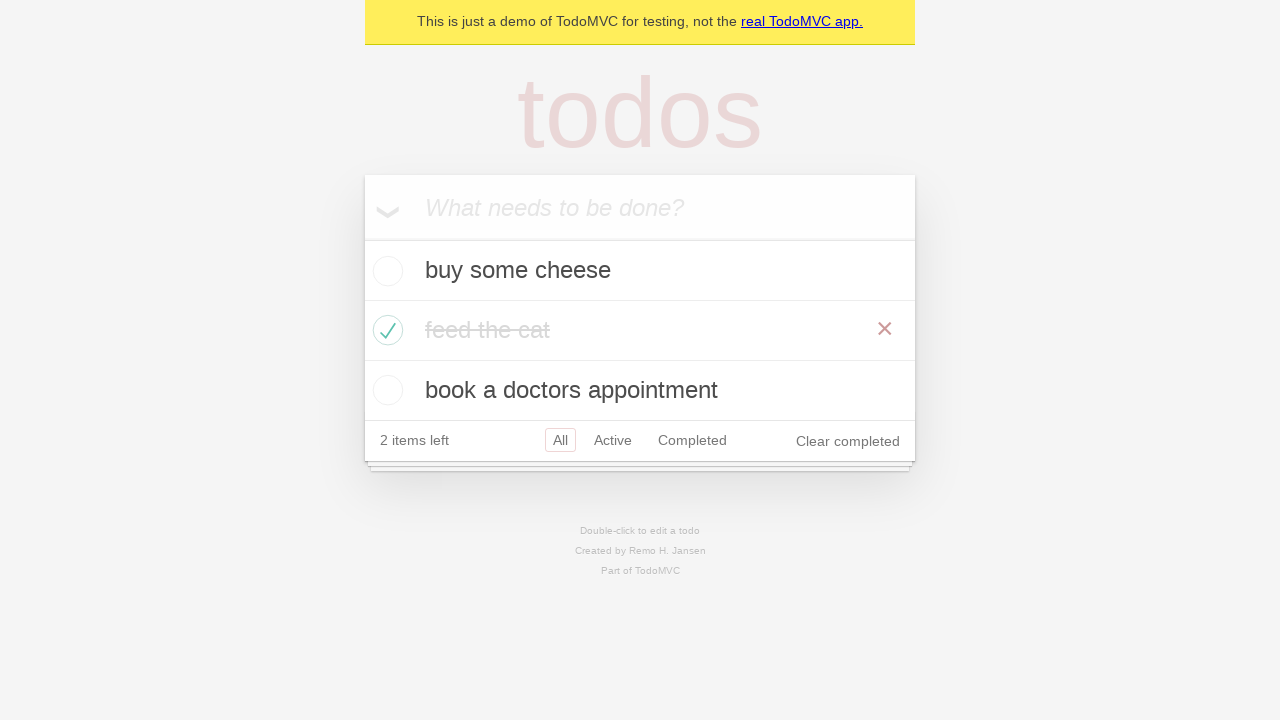